Tests confirming edit by clicking outside the edit field at All filter.

Starting URL: https://todomvc4tasj.herokuapp.com/

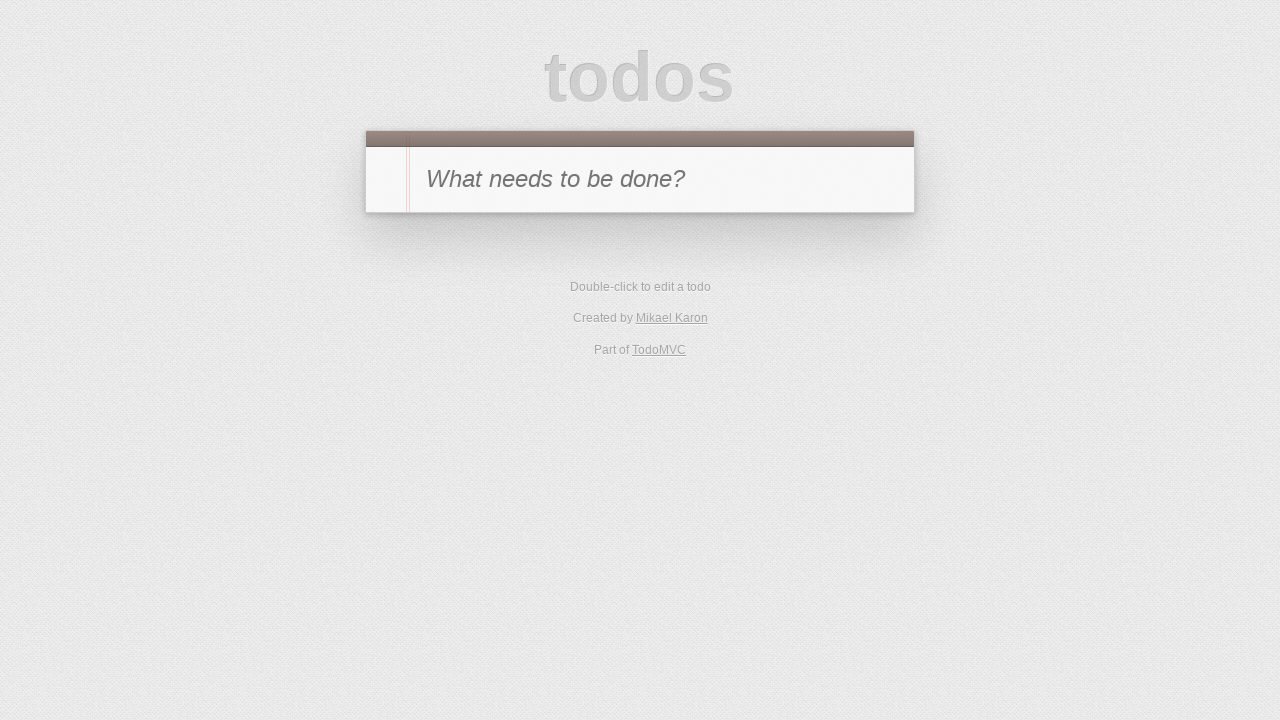

Set localStorage with a single active todo task
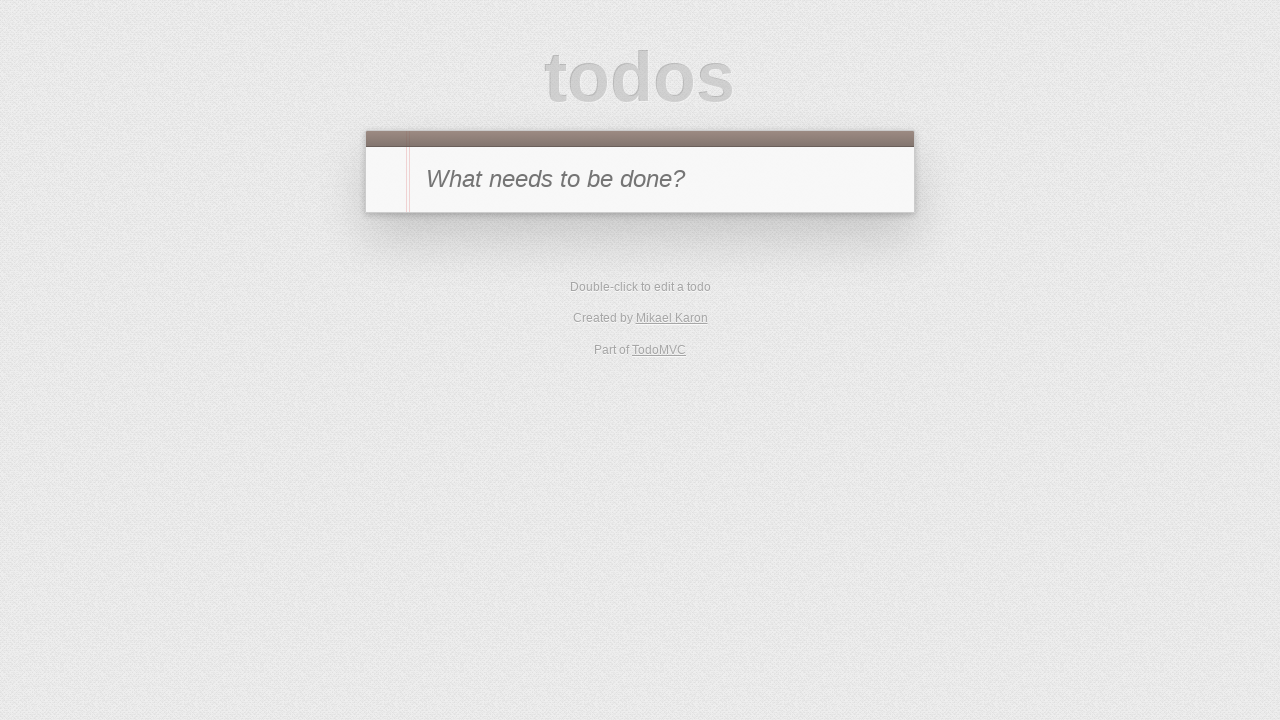

Reloaded the page to load todo from localStorage
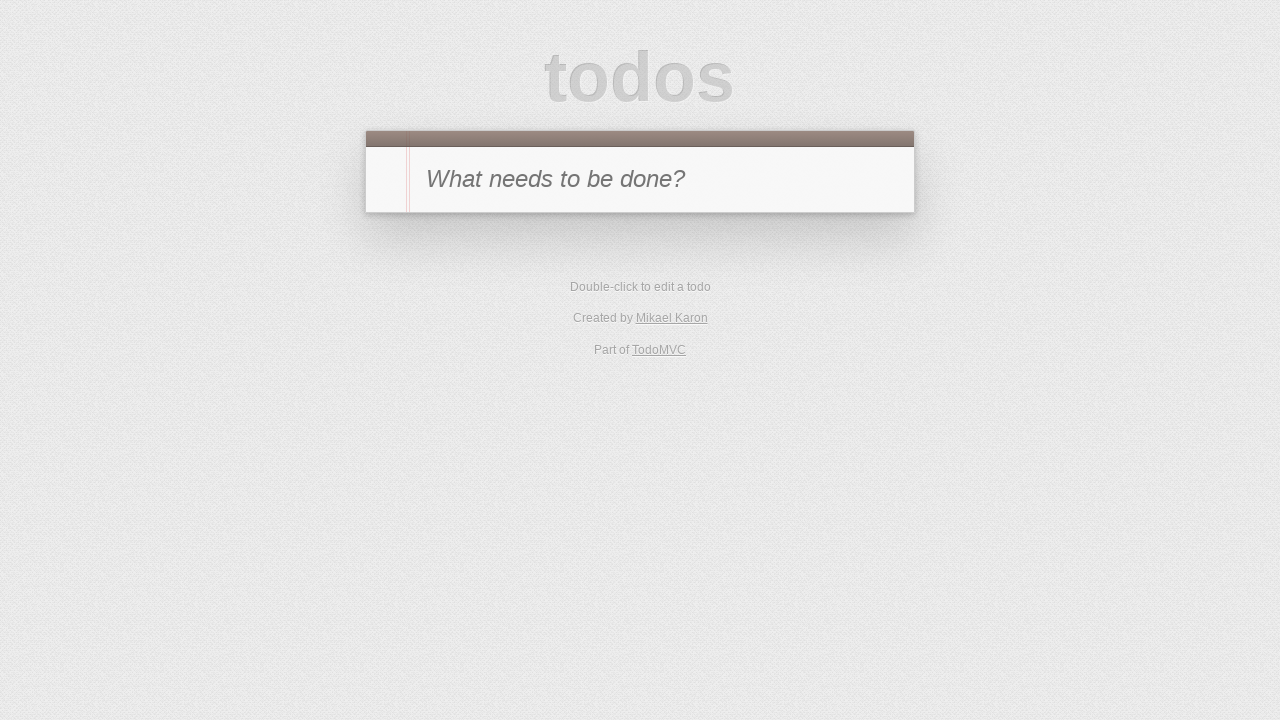

Double-clicked on todo item to enter edit mode at (640, 242) on #todo-list li:has-text('1')
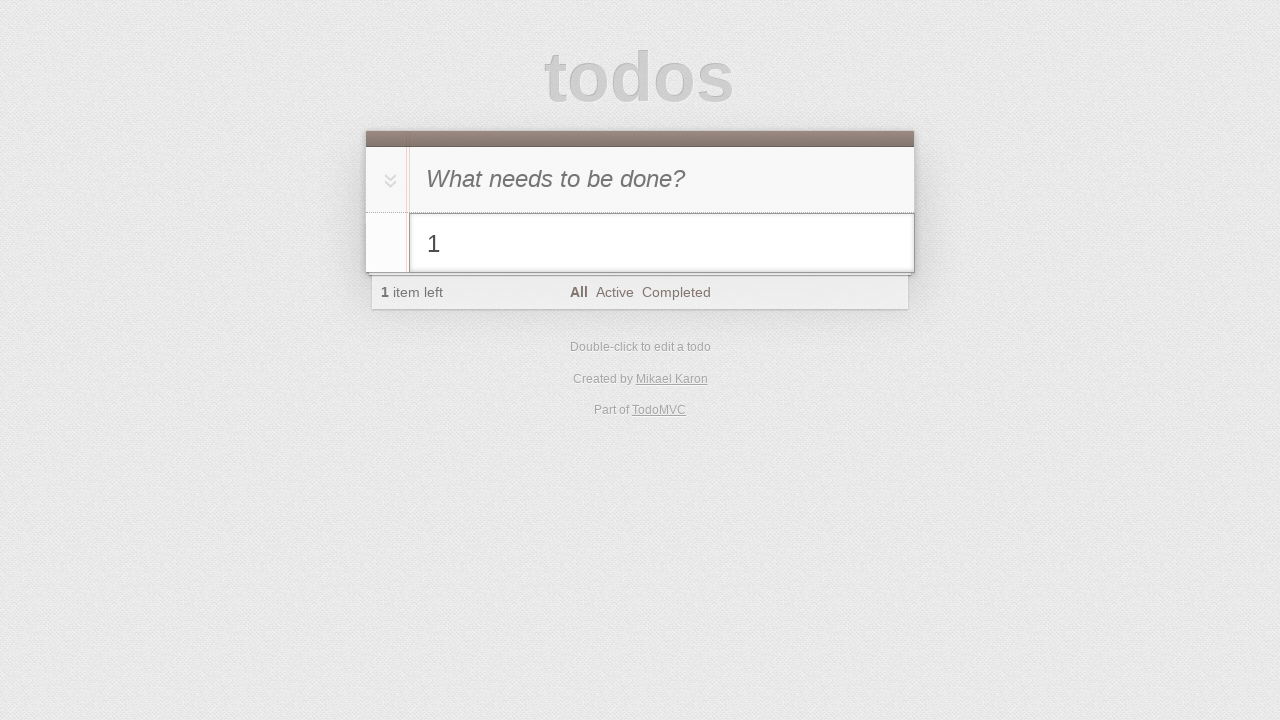

Filled edit field with '1 edited' text on #todo-list li.editing .edit
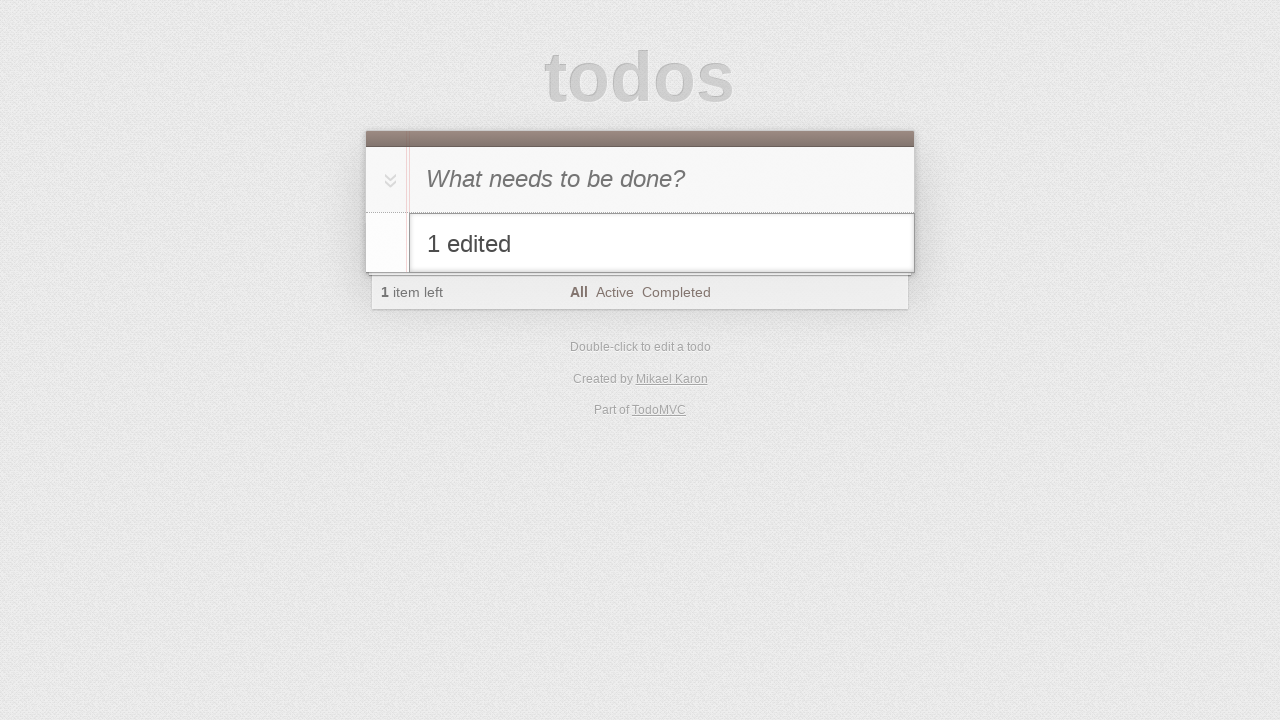

Clicked outside the edit field (#new-todo) to confirm edit at (640, 179) on #new-todo
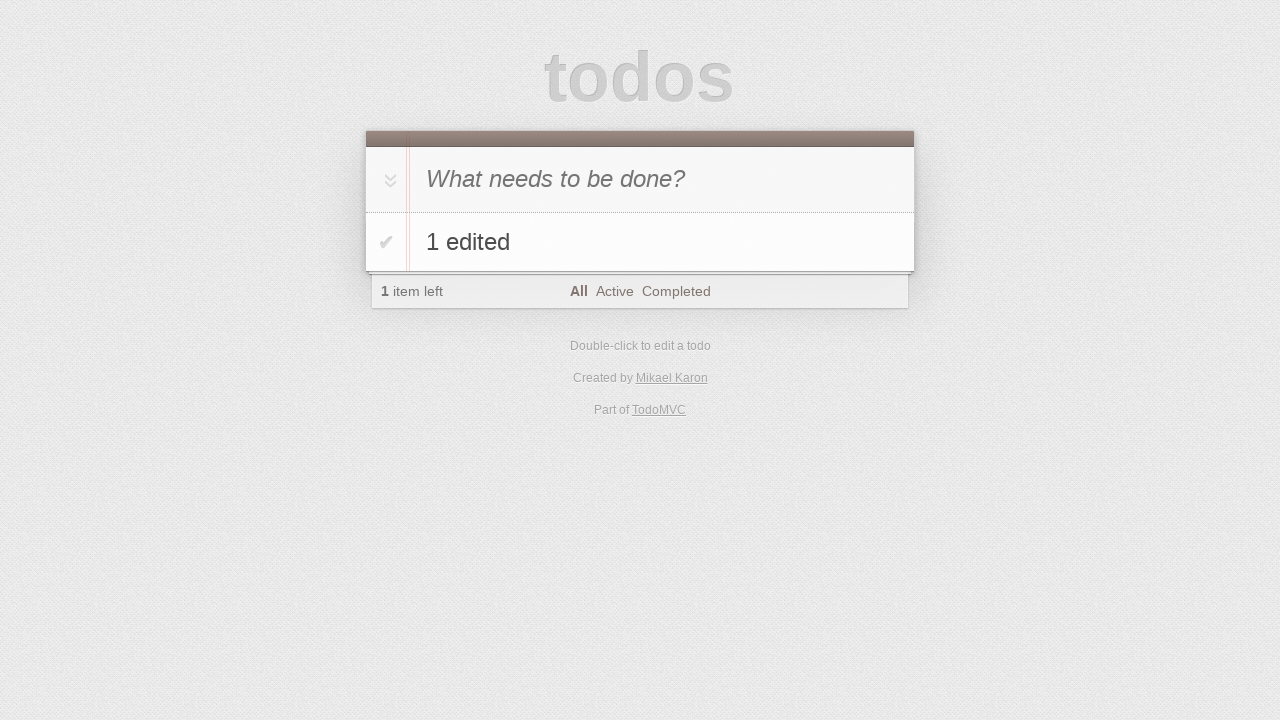

Verified that edited todo task '1 edited' is displayed
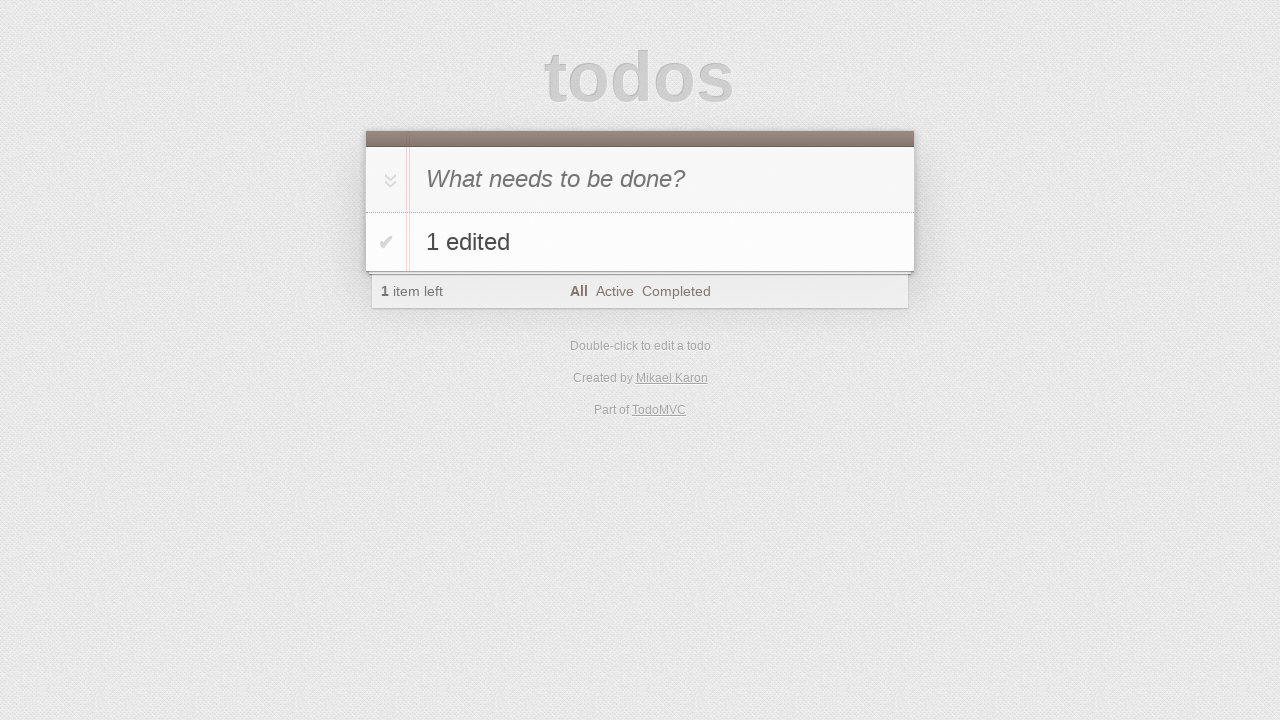

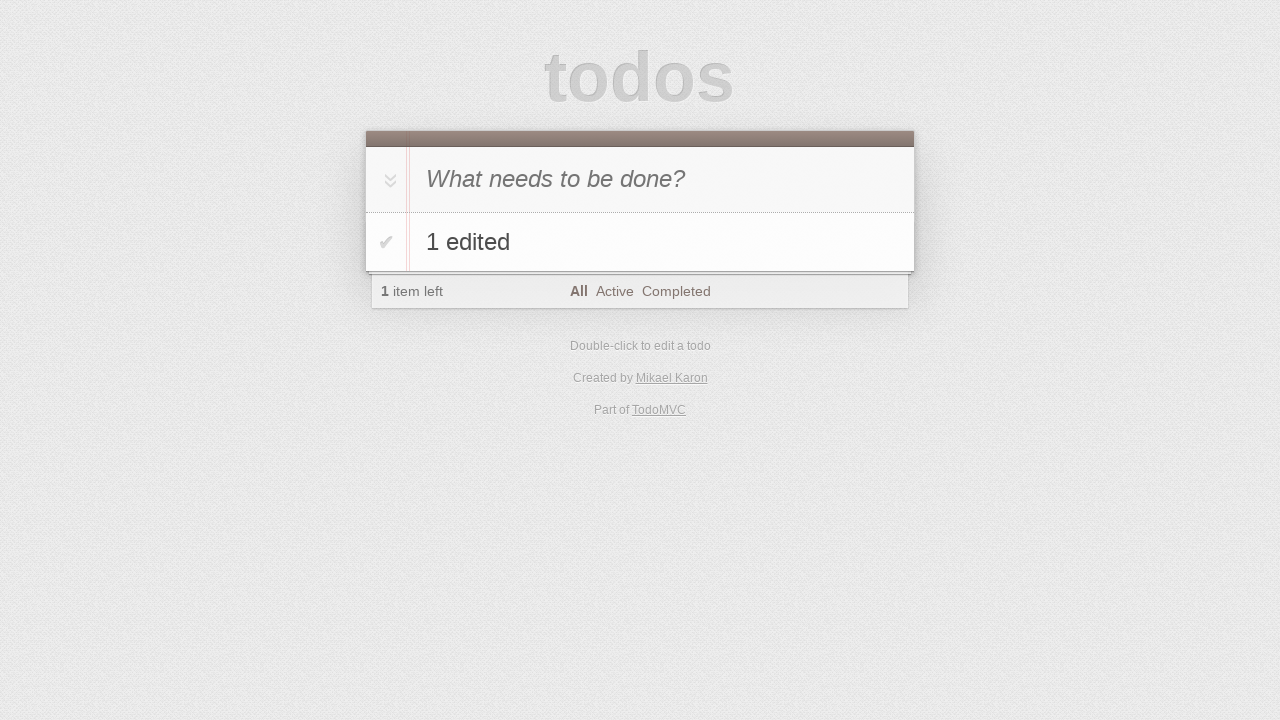